Tests the forgot password form functionality by entering an email address and submitting the form to request password reset instructions.

Starting URL: https://practice.expandtesting.com/forgot-password

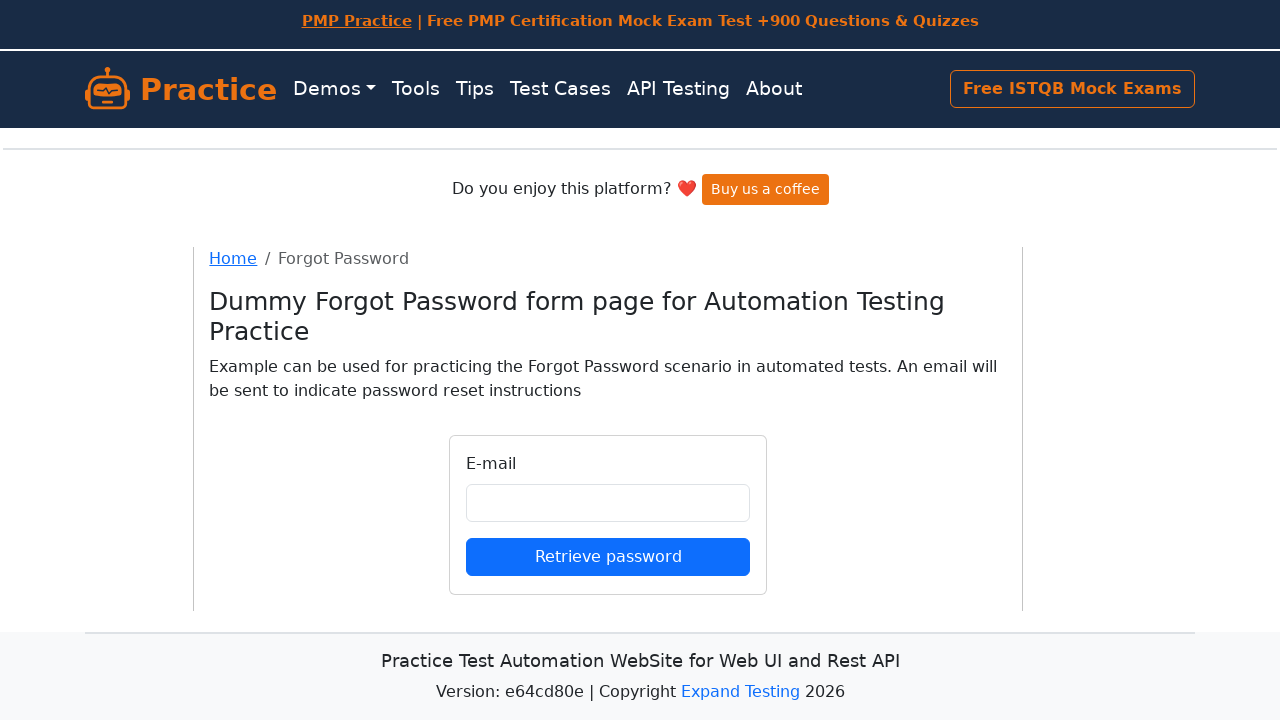

Filled email field with 'sarah.johnson@testmail.org' on input#email
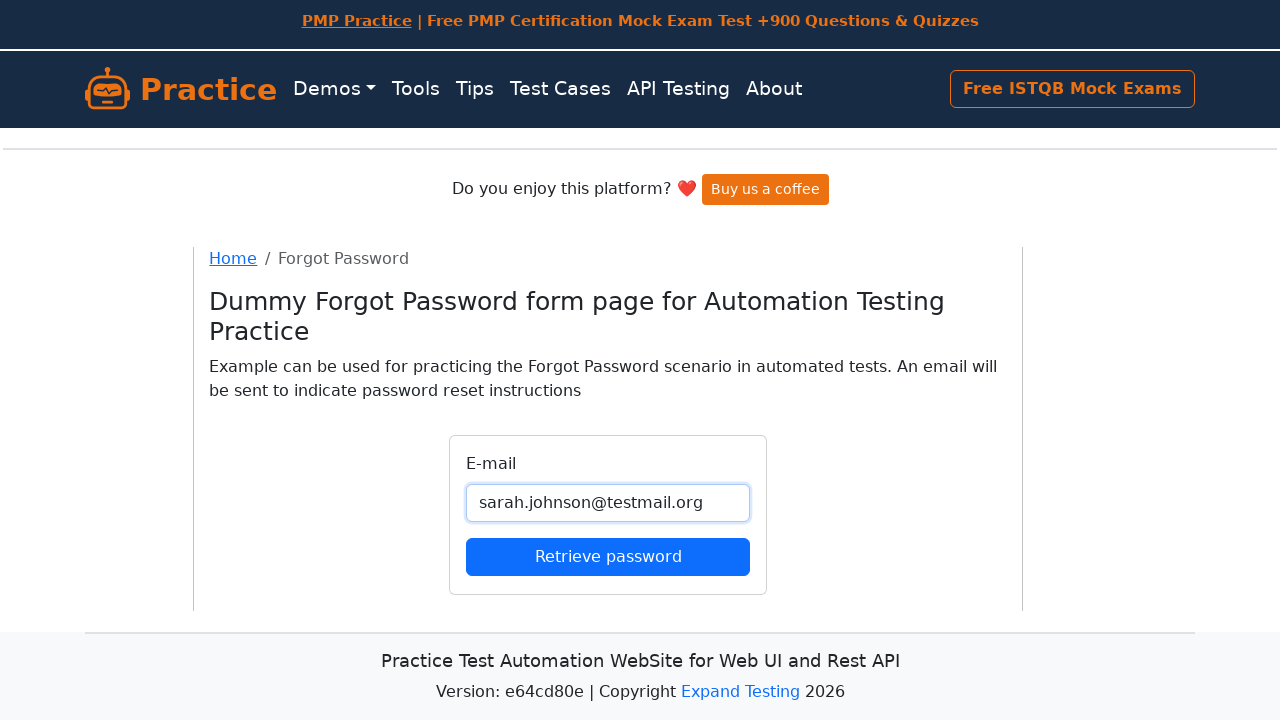

Clicked submit button to request password reset at (608, 556) on button[type='submit']
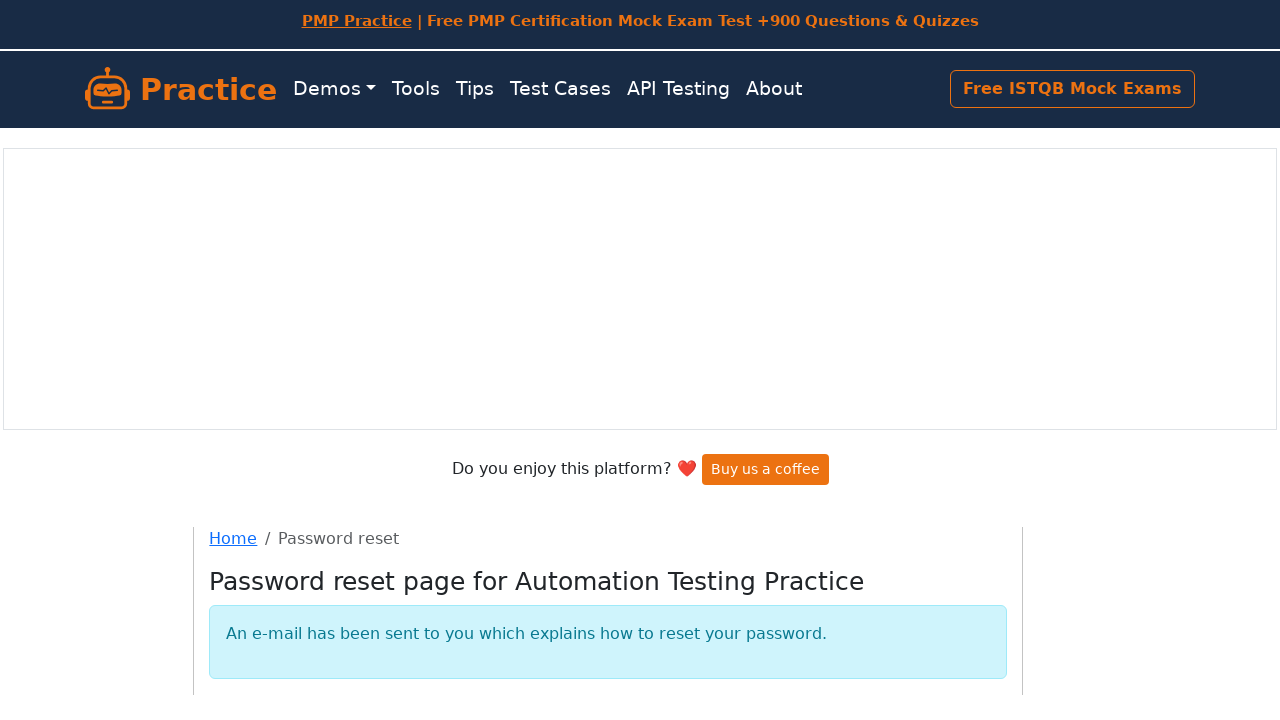

Form submission completed and page loaded
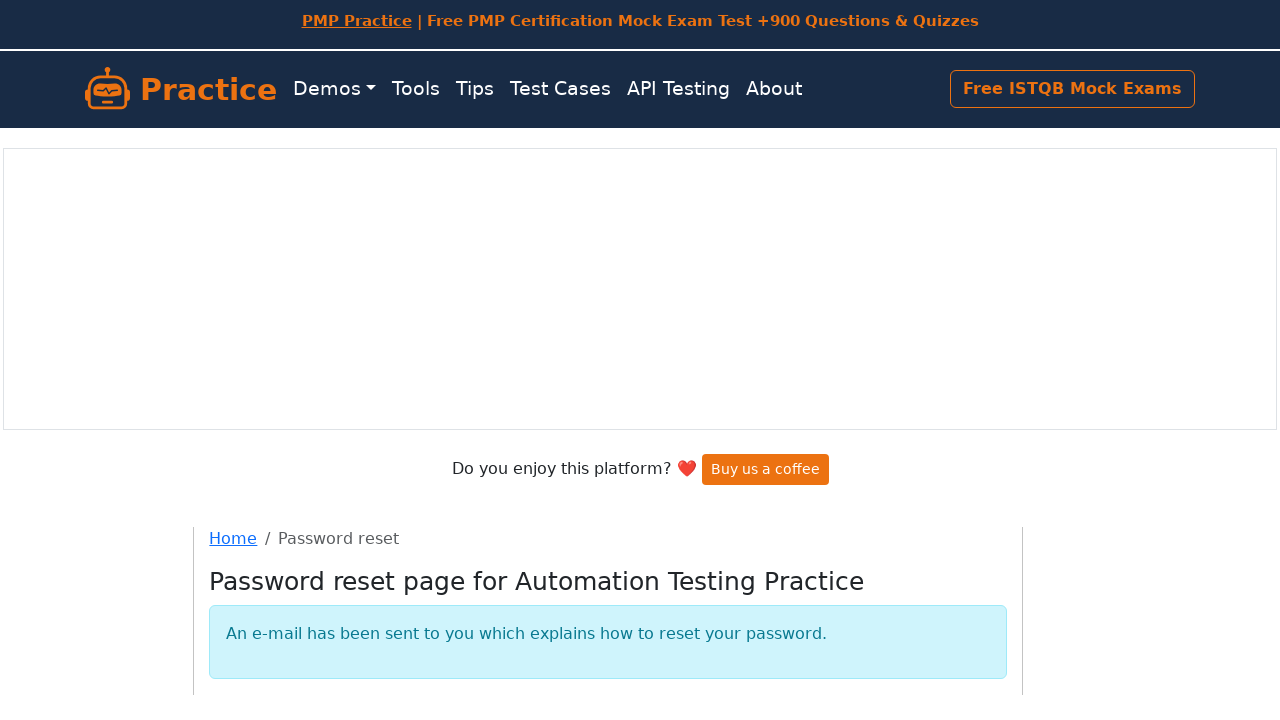

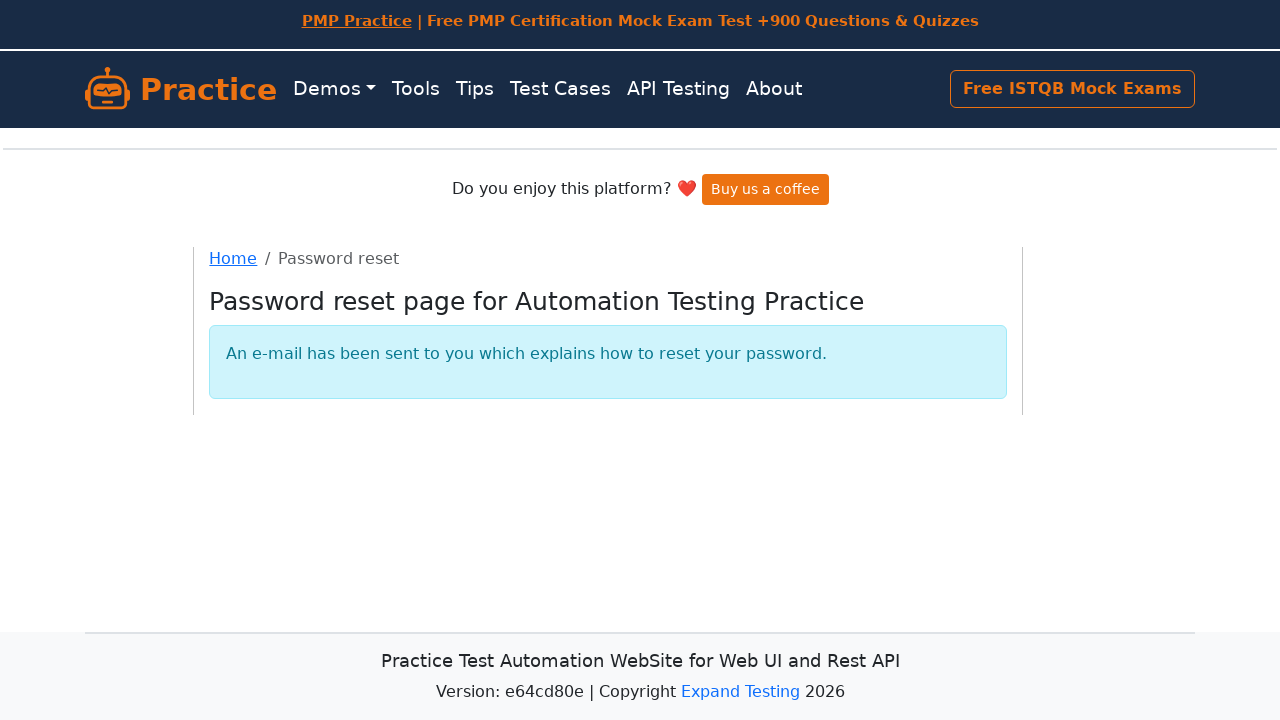